Tests file upload functionality by selecting a file to upload, submitting the form, and verifying the upload was successful by checking for a success message.

Starting URL: https://the-internet.herokuapp.com/upload

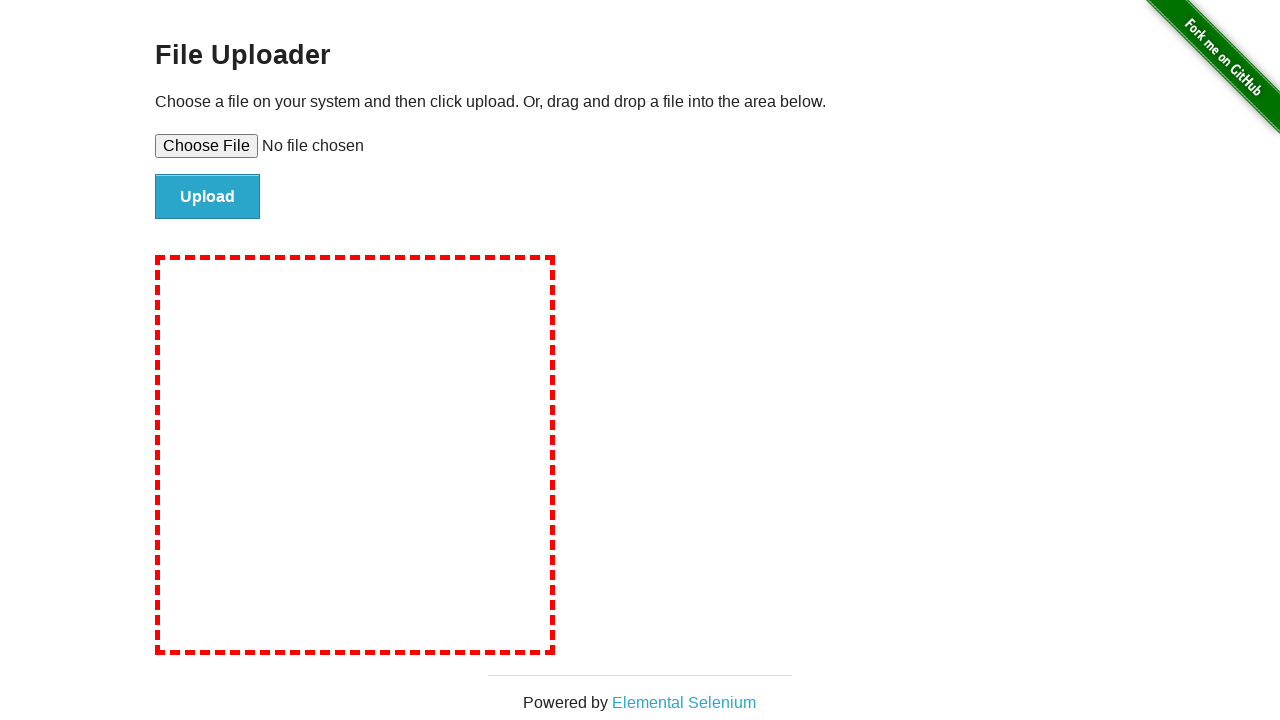

Created temporary test file for upload at /tmp/test_upload_file.txt
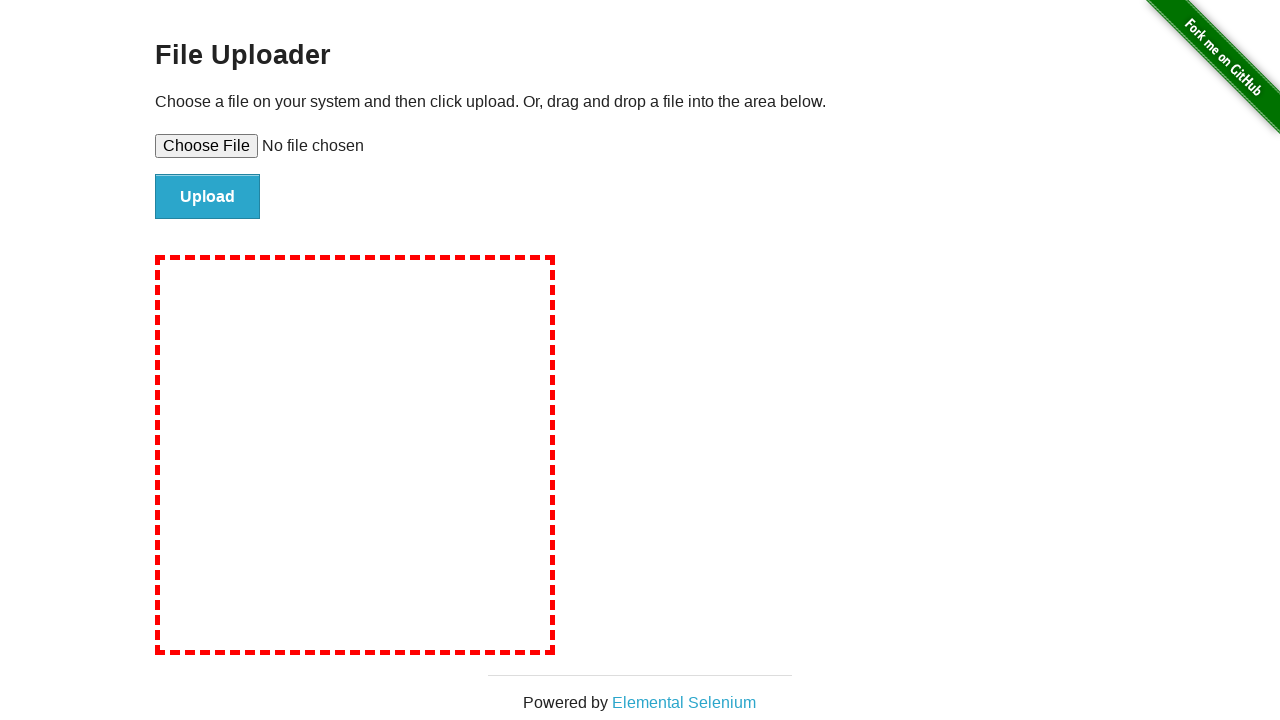

Selected file to upload via file input element
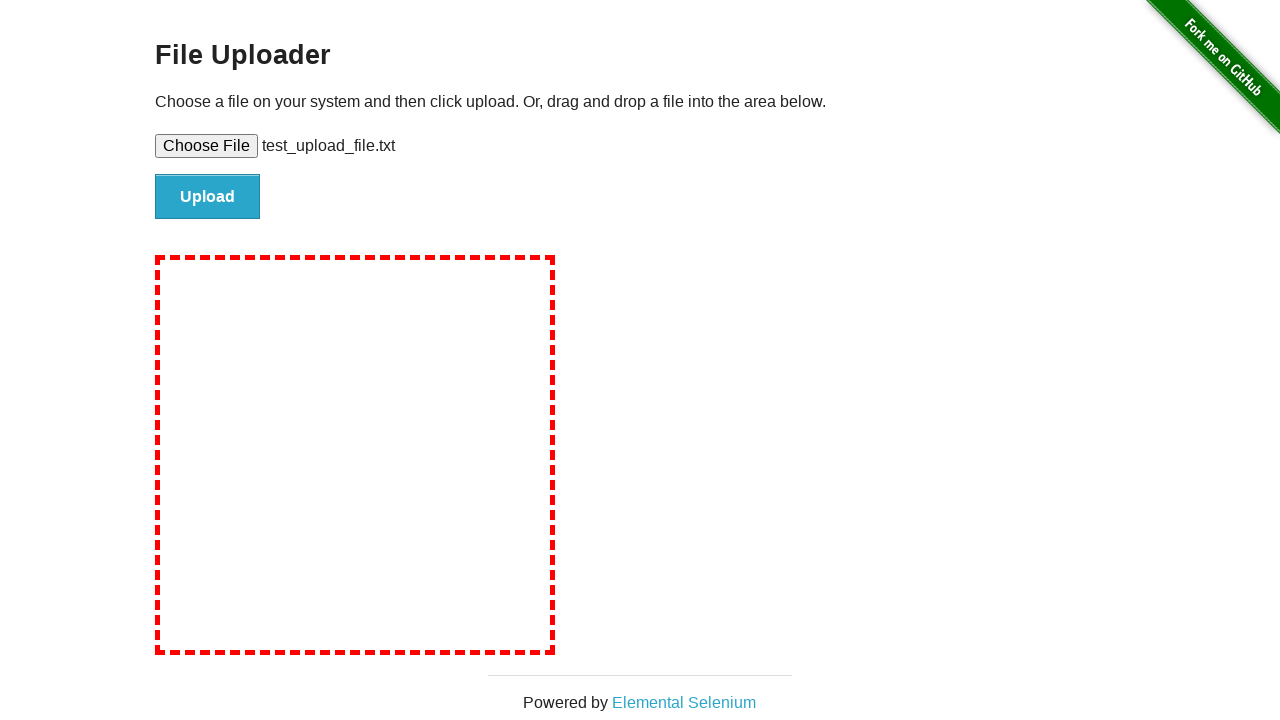

Clicked file submit button to upload the file at (208, 197) on #file-submit
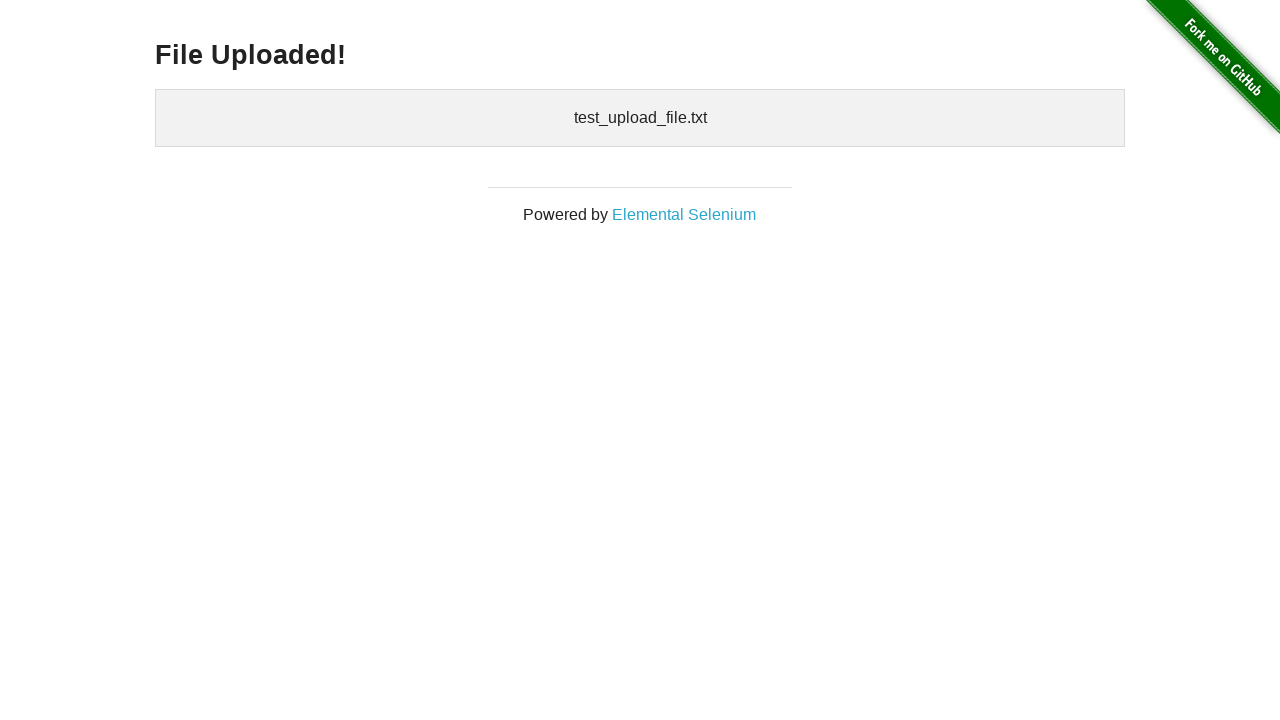

File upload successful - success message displayed
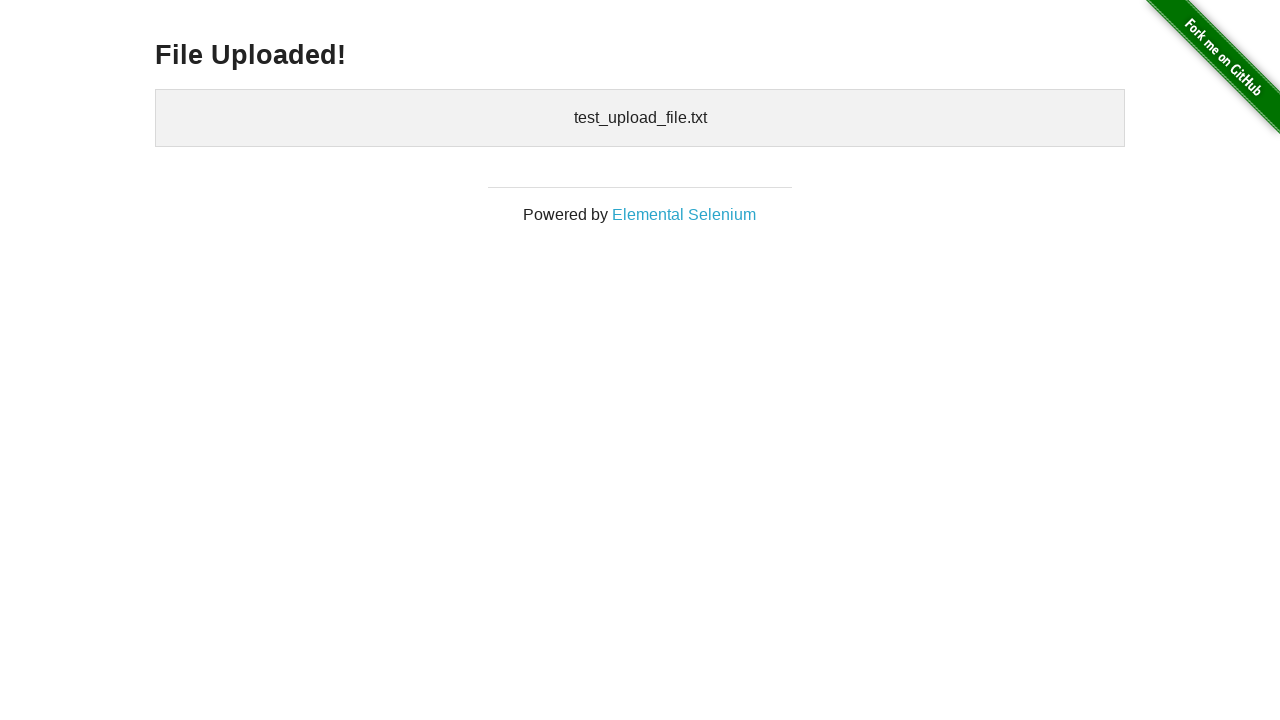

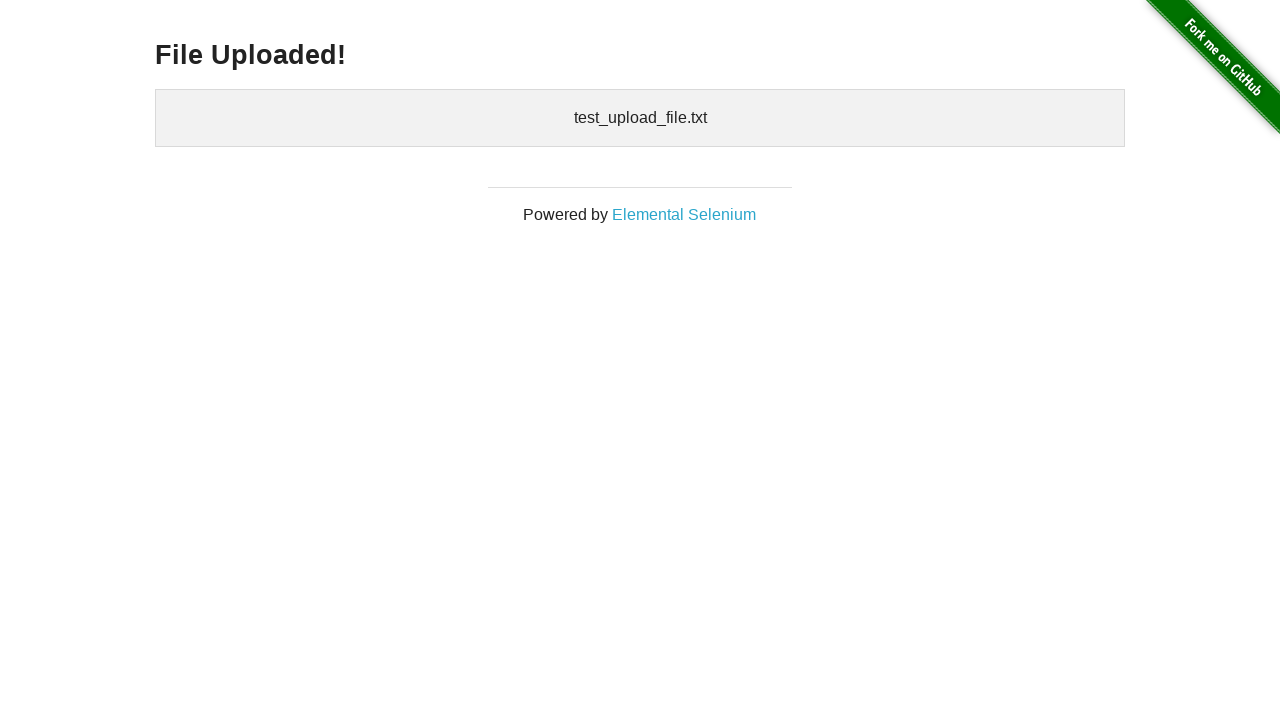